Tests an autocomplete address form by filling in various address fields including street address, route, locality, state, postal code, and country.

Starting URL: https://formy-project.herokuapp.com/autocomplete

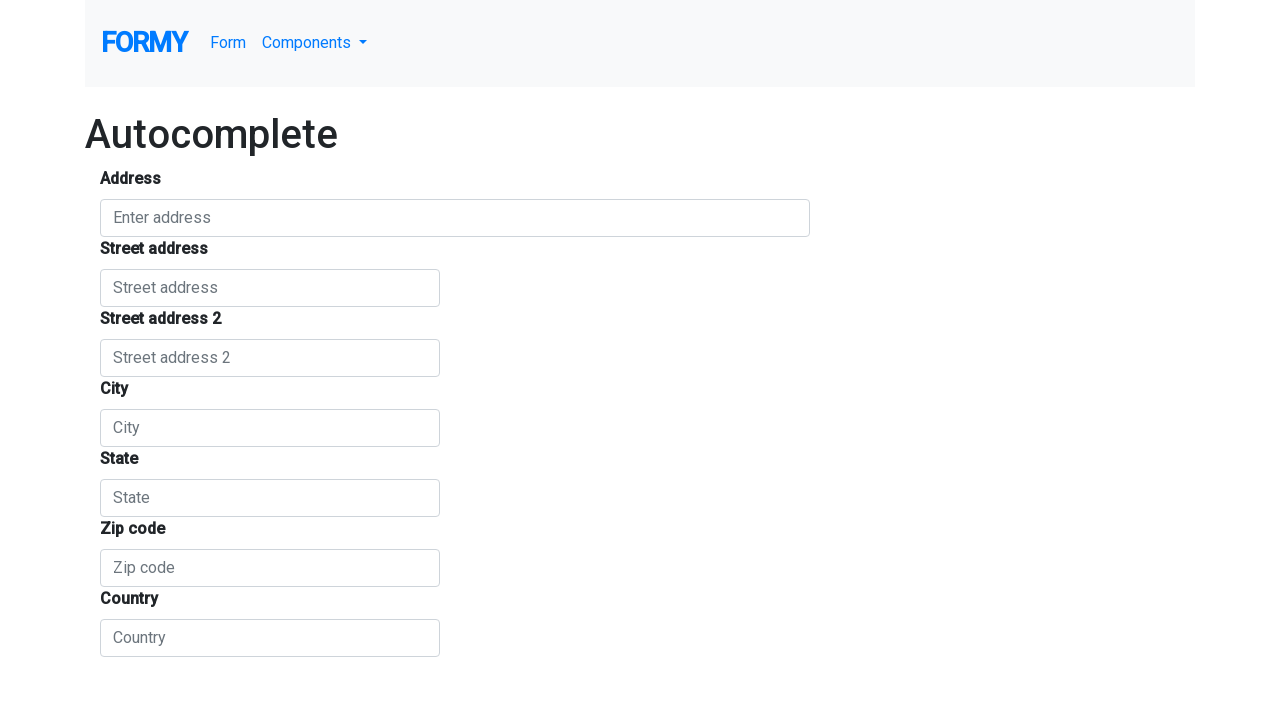

Filled autocomplete field with full address 'no.16,mothilal street,chennai' on #autocomplete
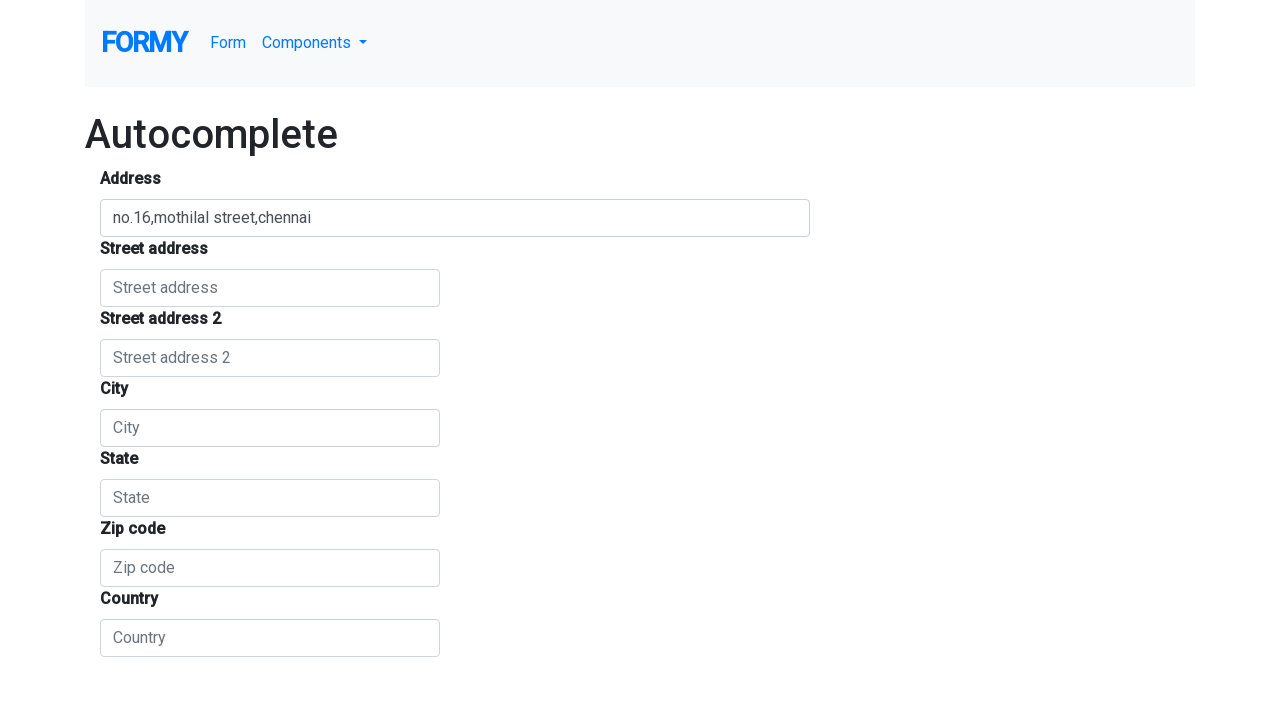

Filled street number field with '1st cross street' on #street_number
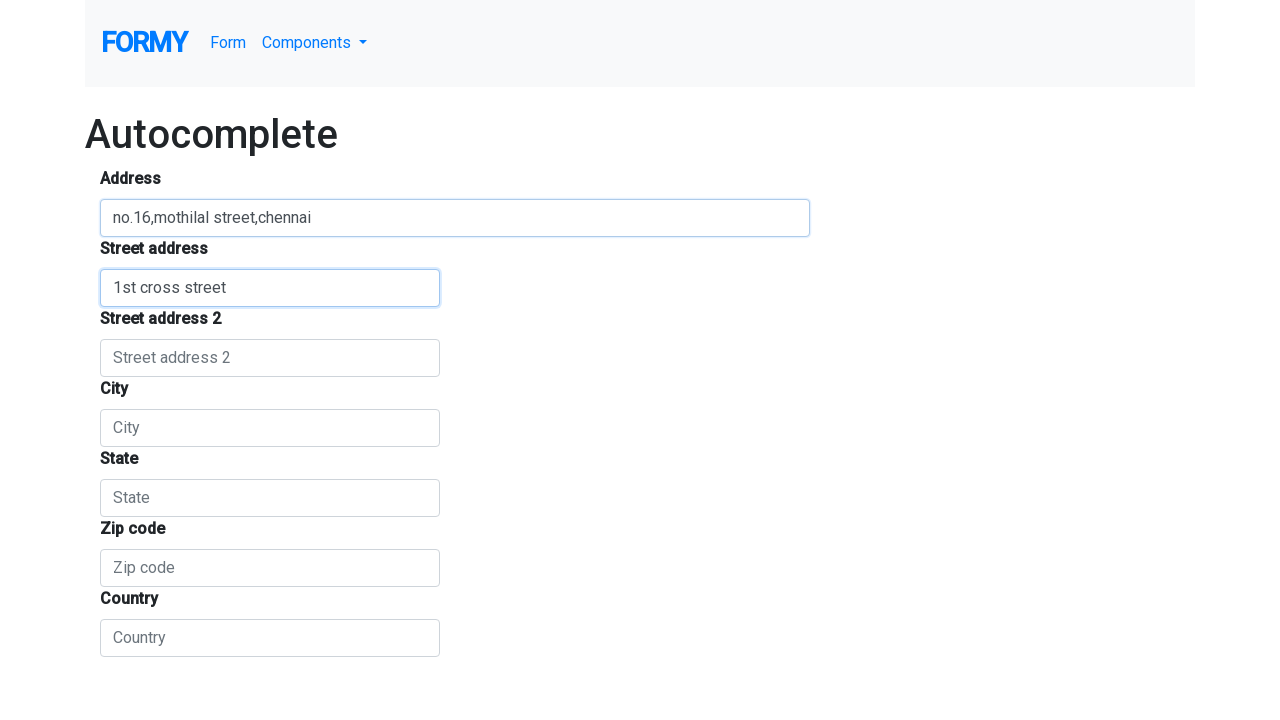

Filled route/street name field with 'mothilal street' on #route
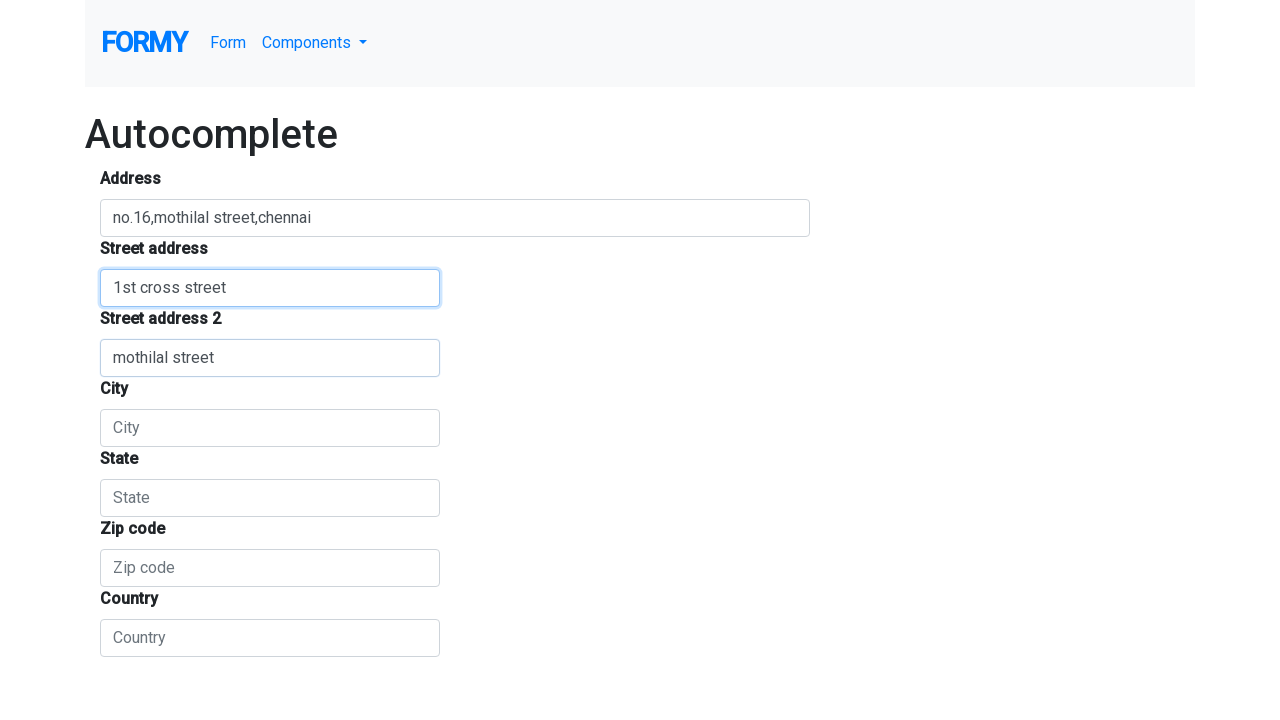

Filled locality/city field with 'chennai' on #locality
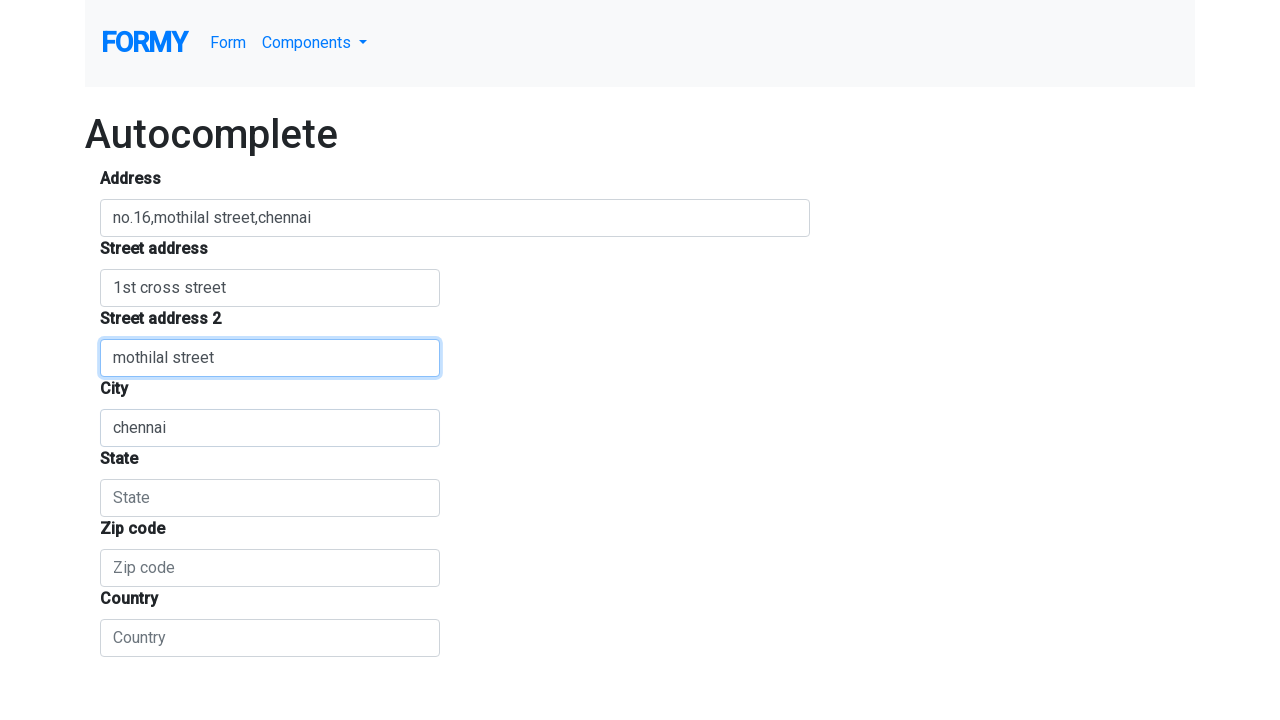

Filled state/administrative area field with 'Tamil Nadu' on #administrative_area_level_1
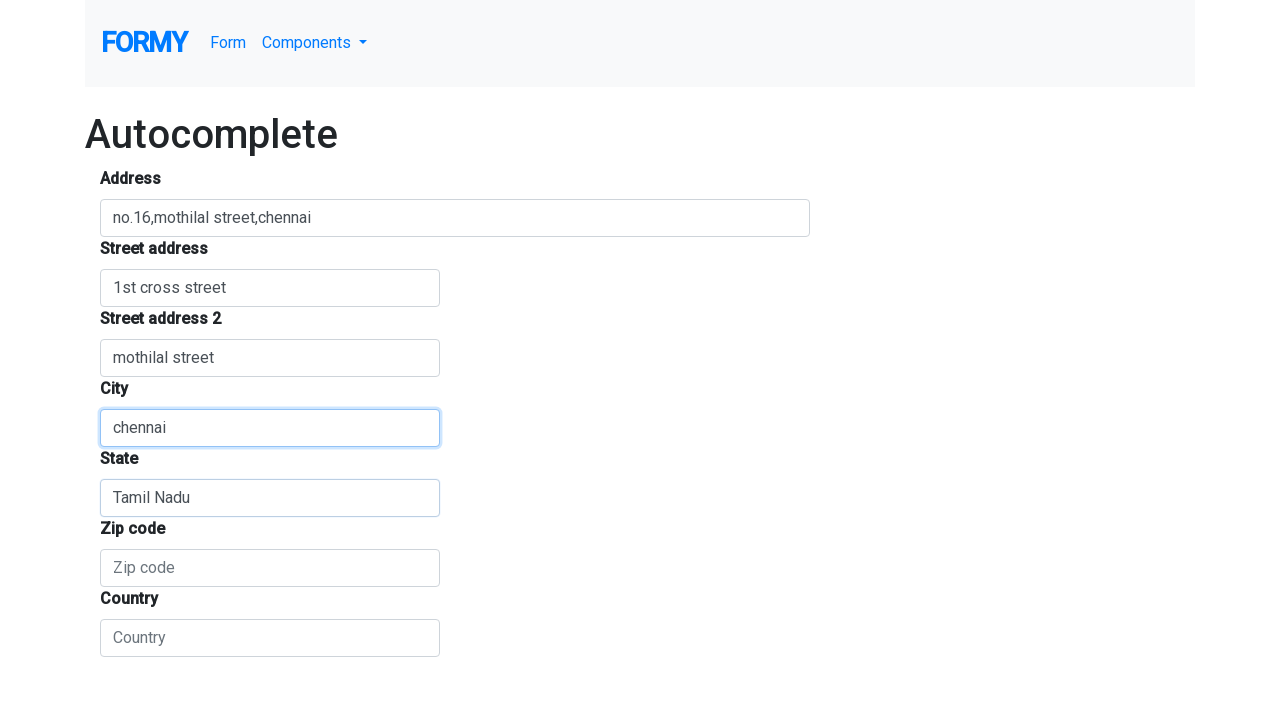

Filled postal code field with '600040' on #postal_code
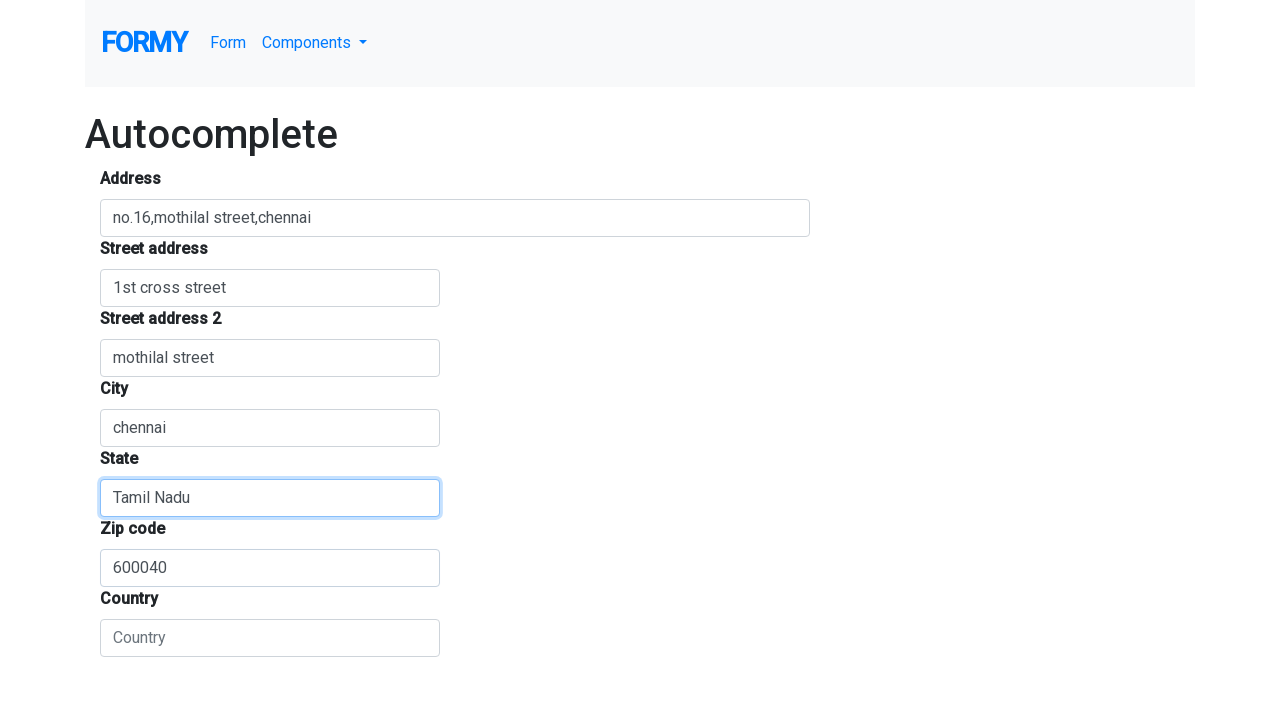

Filled country field with 'India' on #country
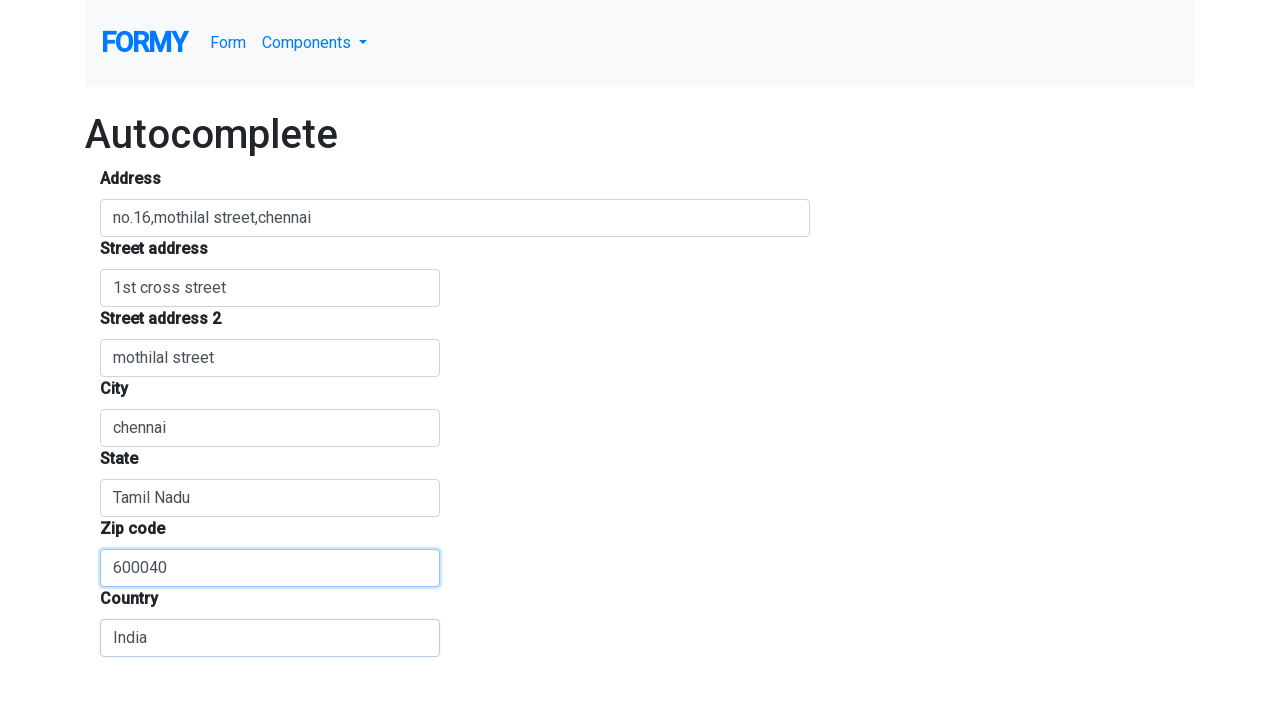

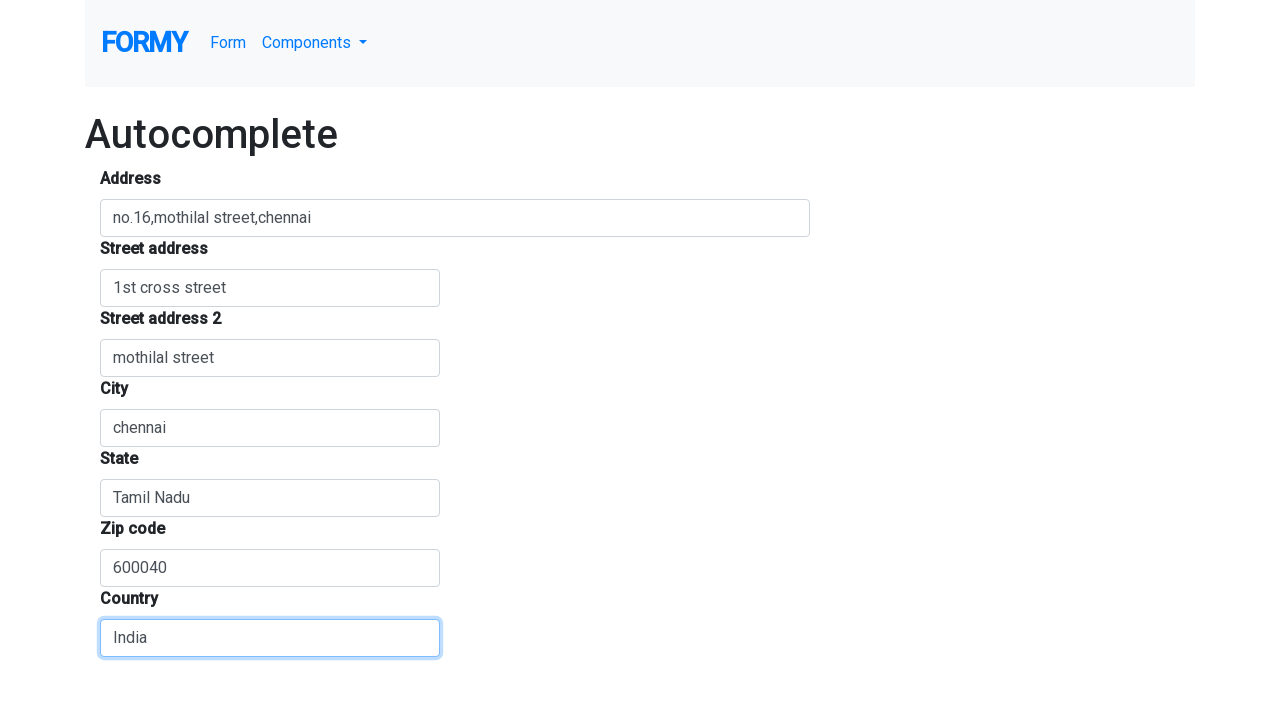